Tests Shadow DOM interaction by navigating to a practice page and filling a pizza input field with a value

Starting URL: https://selectorshub.com/xpath-practice-page/

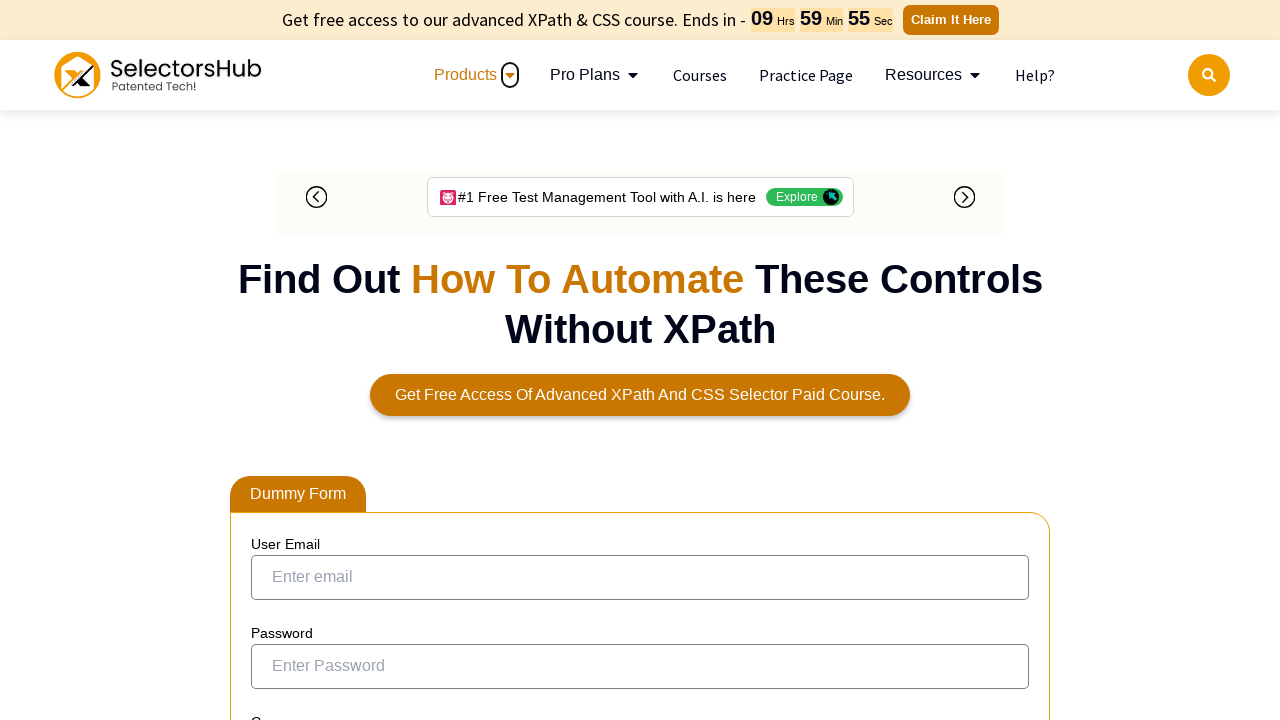

Filled pizza input field with 'farmhouse' on input#pizza
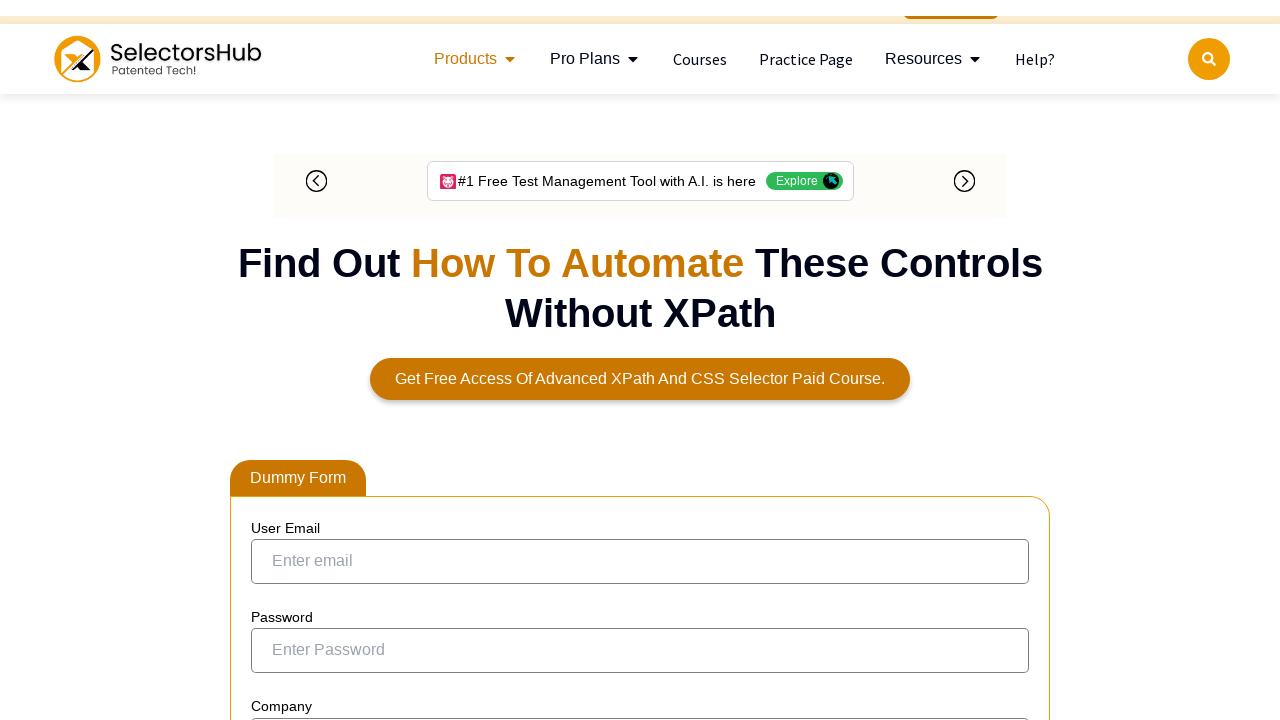

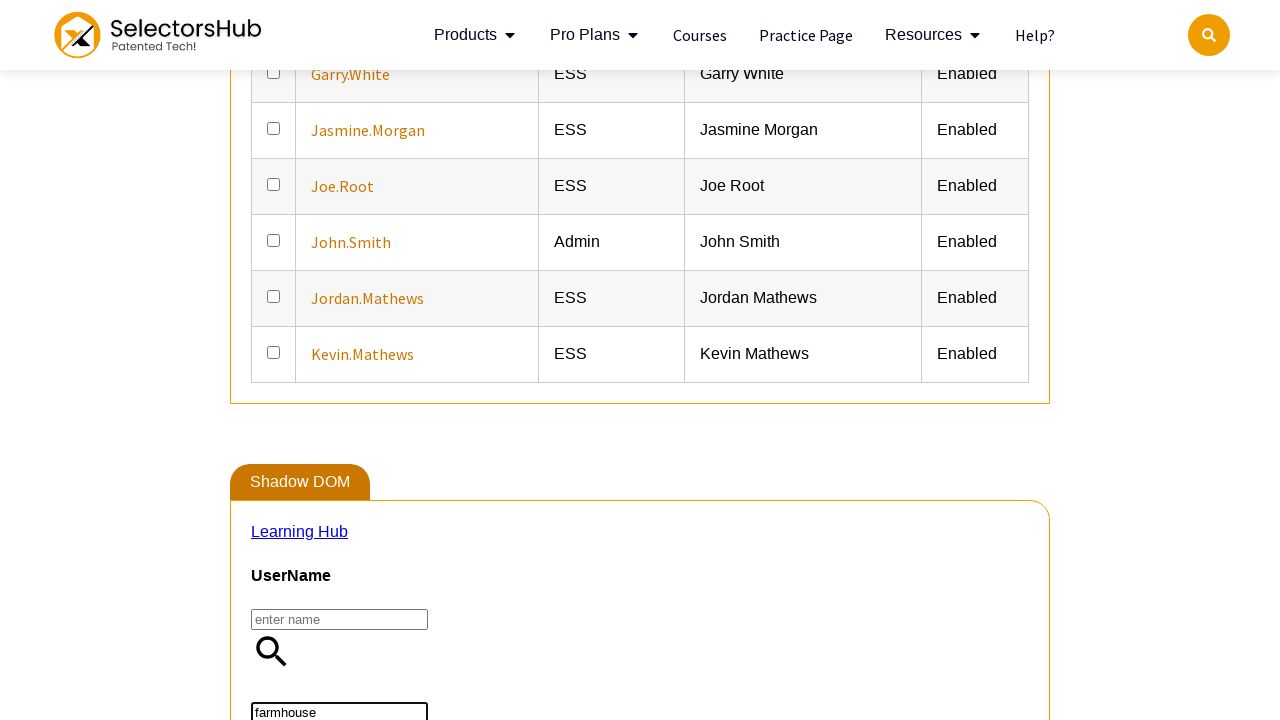